Tests button interactions including double-click, right-click and regular click on the Buttons page

Starting URL: https://demoqa.com/

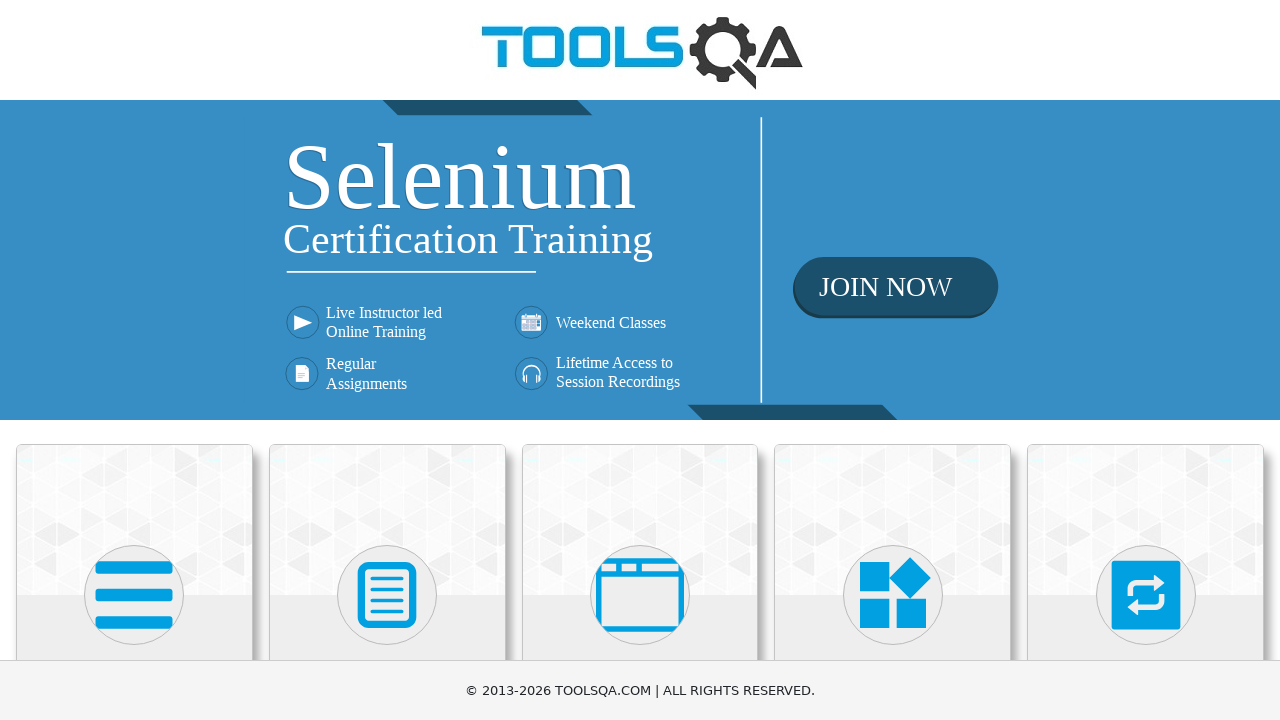

Scrolled down 250px to view cards
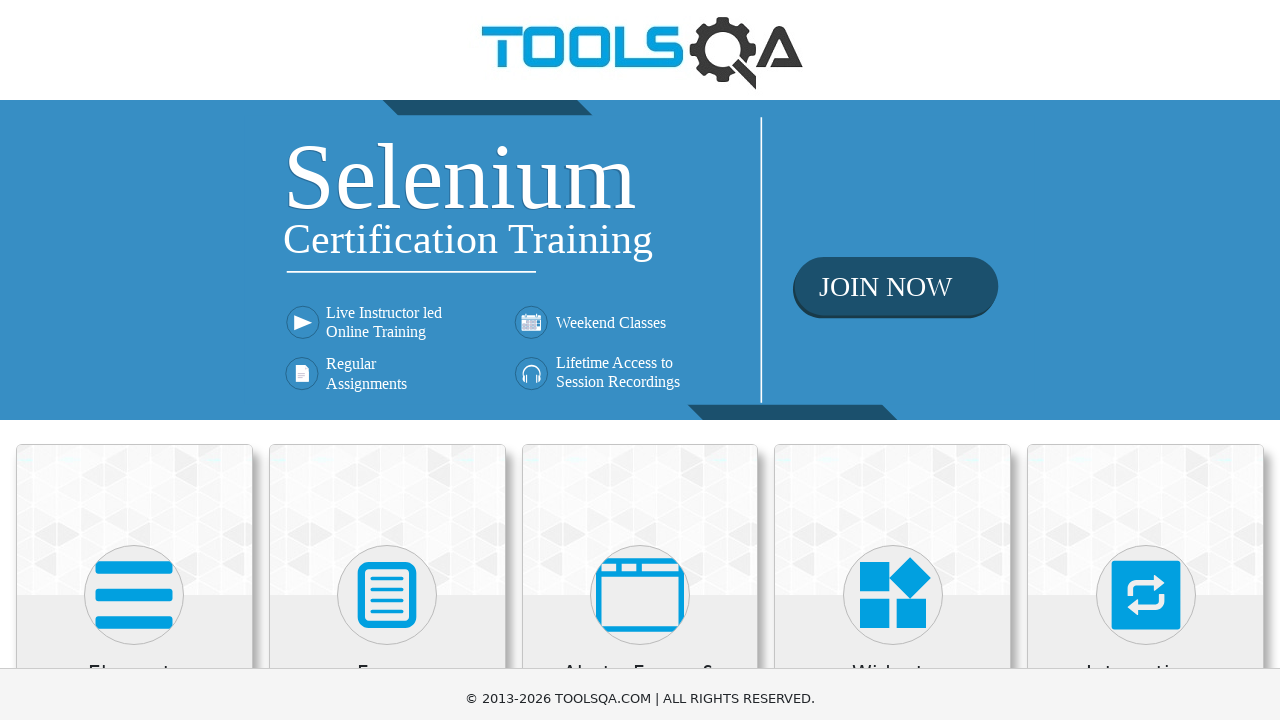

Clicked on Elements card at (134, 423) on xpath=//div[@class="card-body"]//*[text()="Elements"]
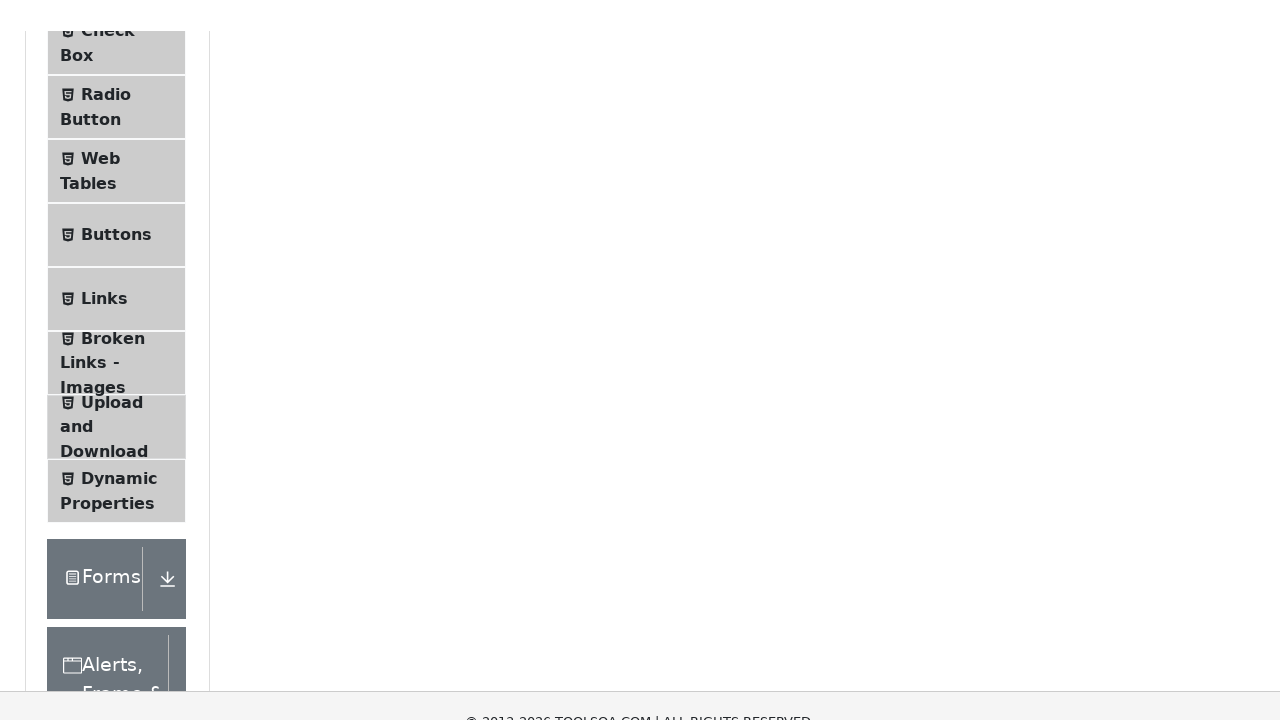

Clicked on Buttons menu item at (116, 204) on xpath=//li[@id="item-4"]//*[text()="Buttons"]
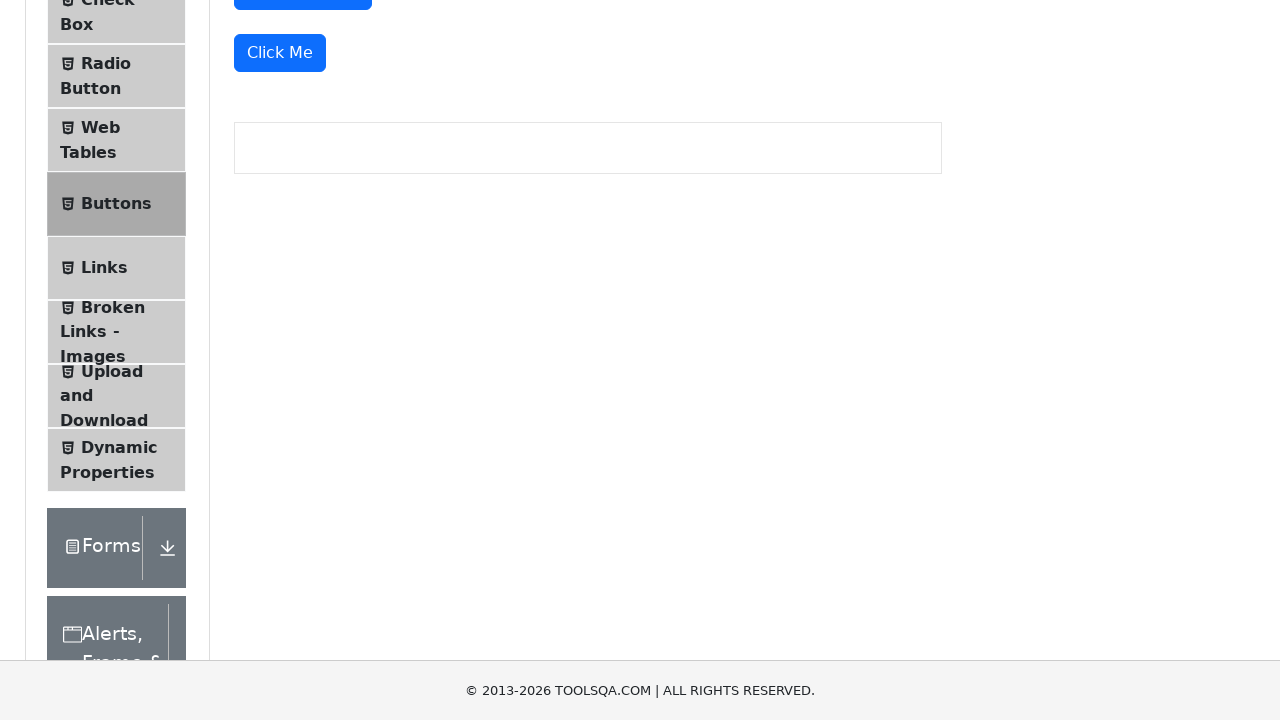

Double-clicked the double click button at (310, 242) on [id="doubleClickBtn"]
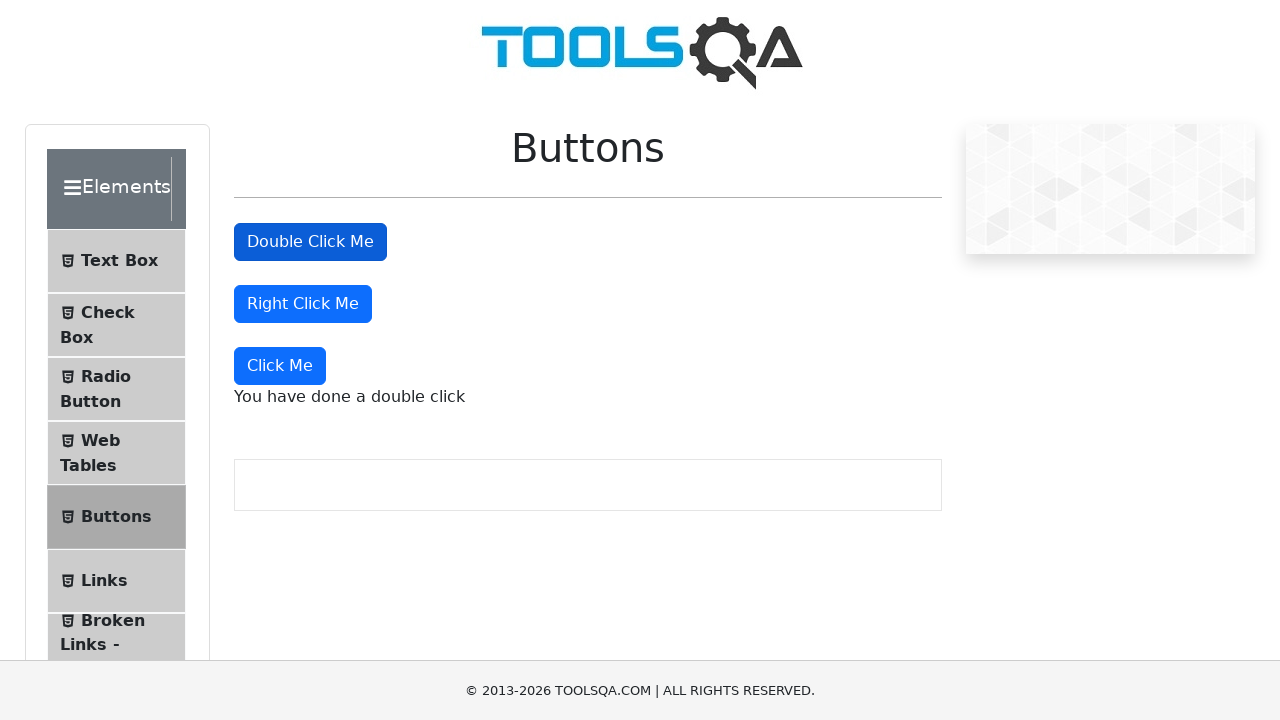

Right-clicked the right click button at (303, 304) on [id="rightClickBtn"]
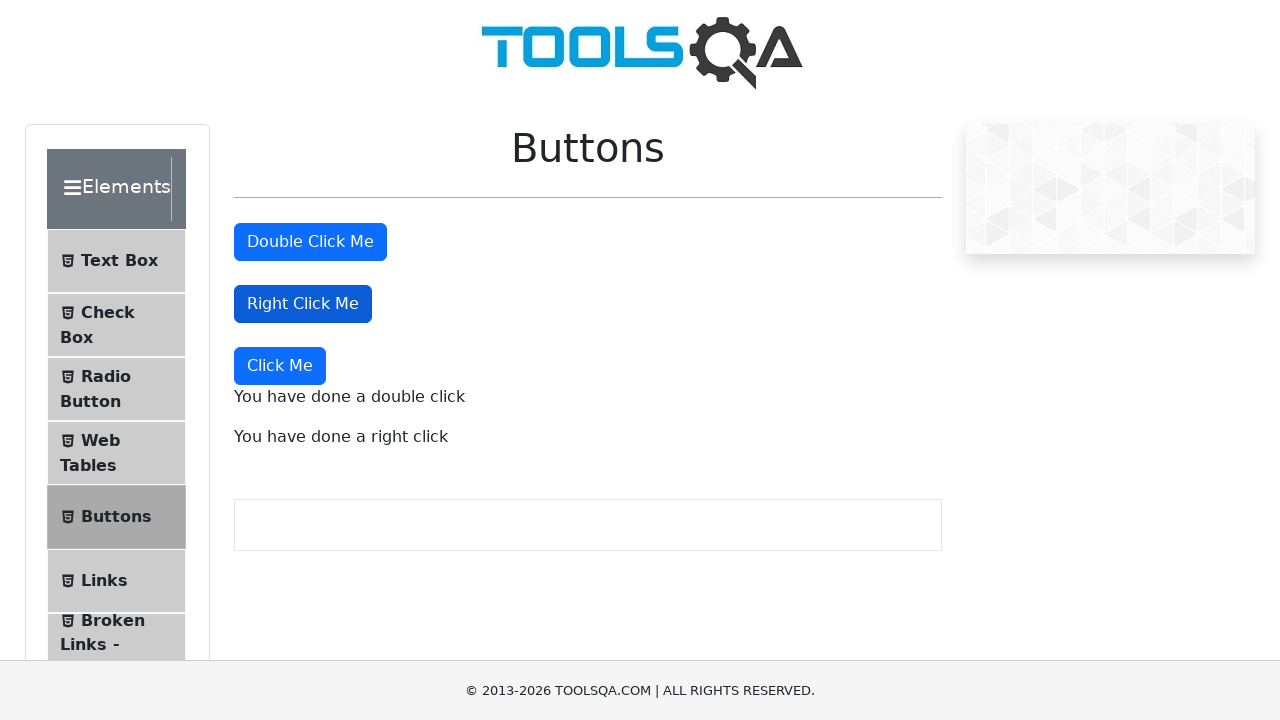

Clicked the regular click button at (280, 366) on xpath=//button[@class="btn btn-primary" and text()="Click Me"]
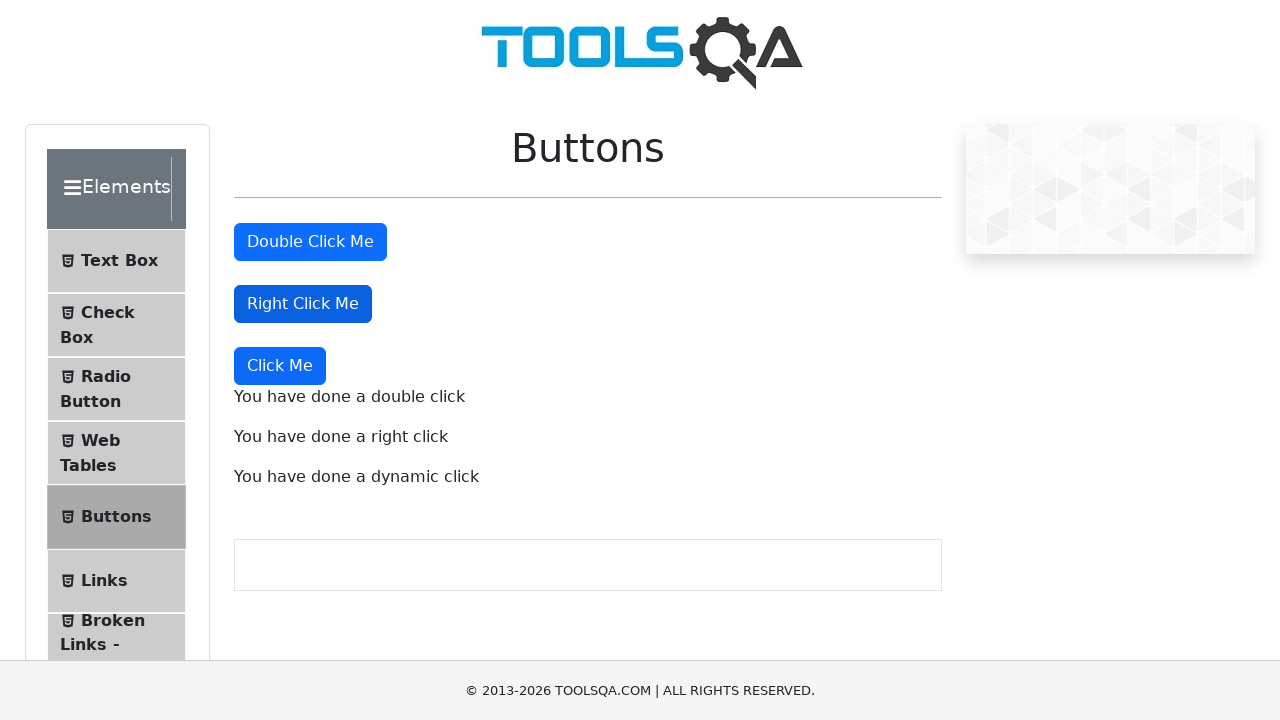

Double-click message appeared
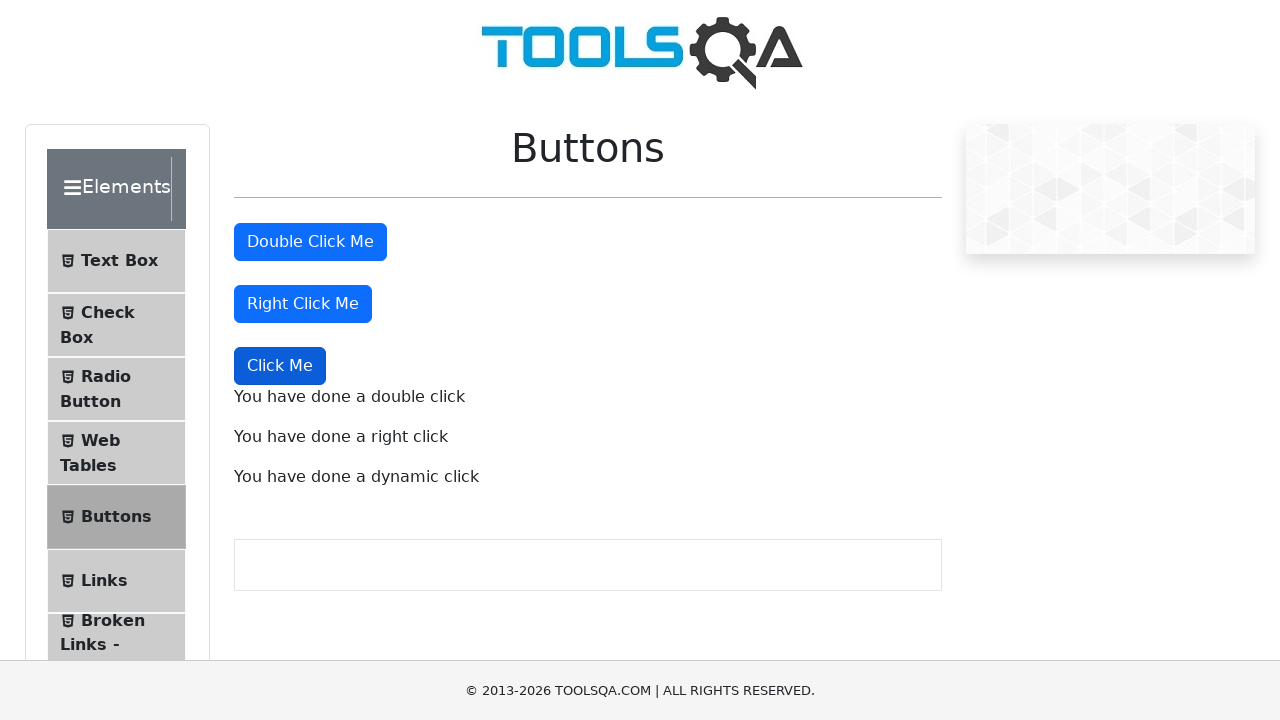

Right-click message appeared
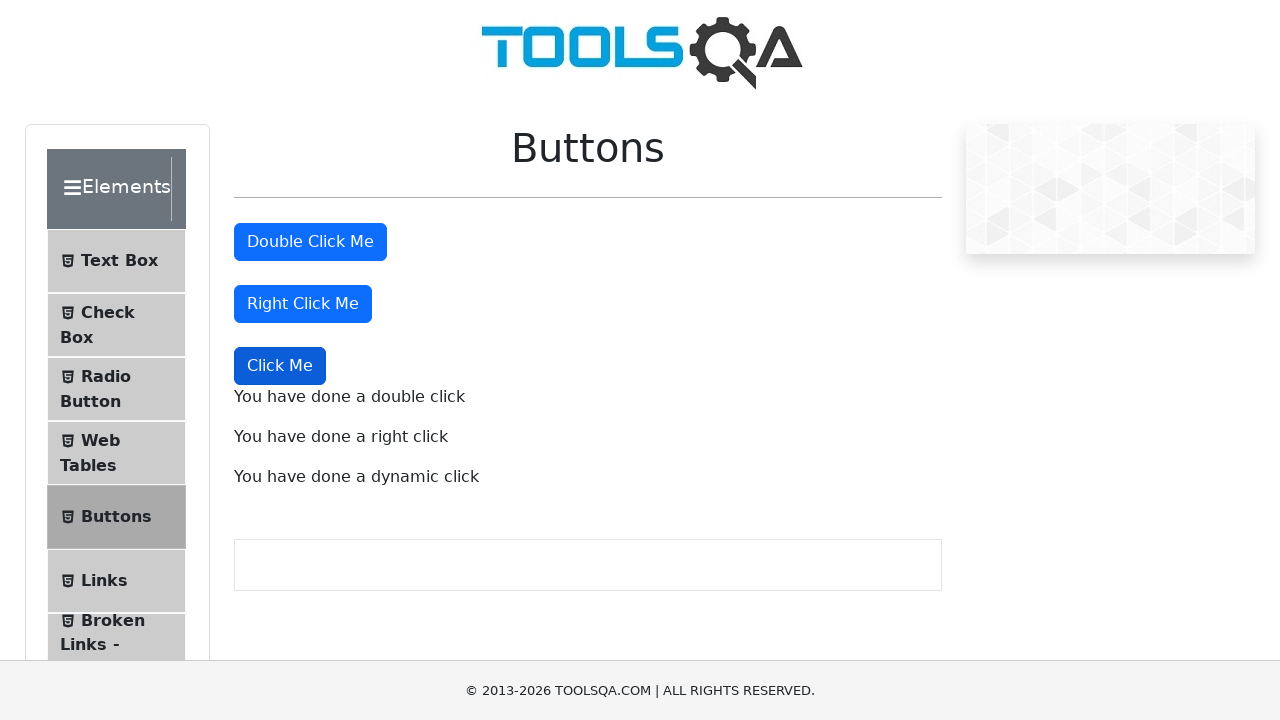

Regular click message appeared
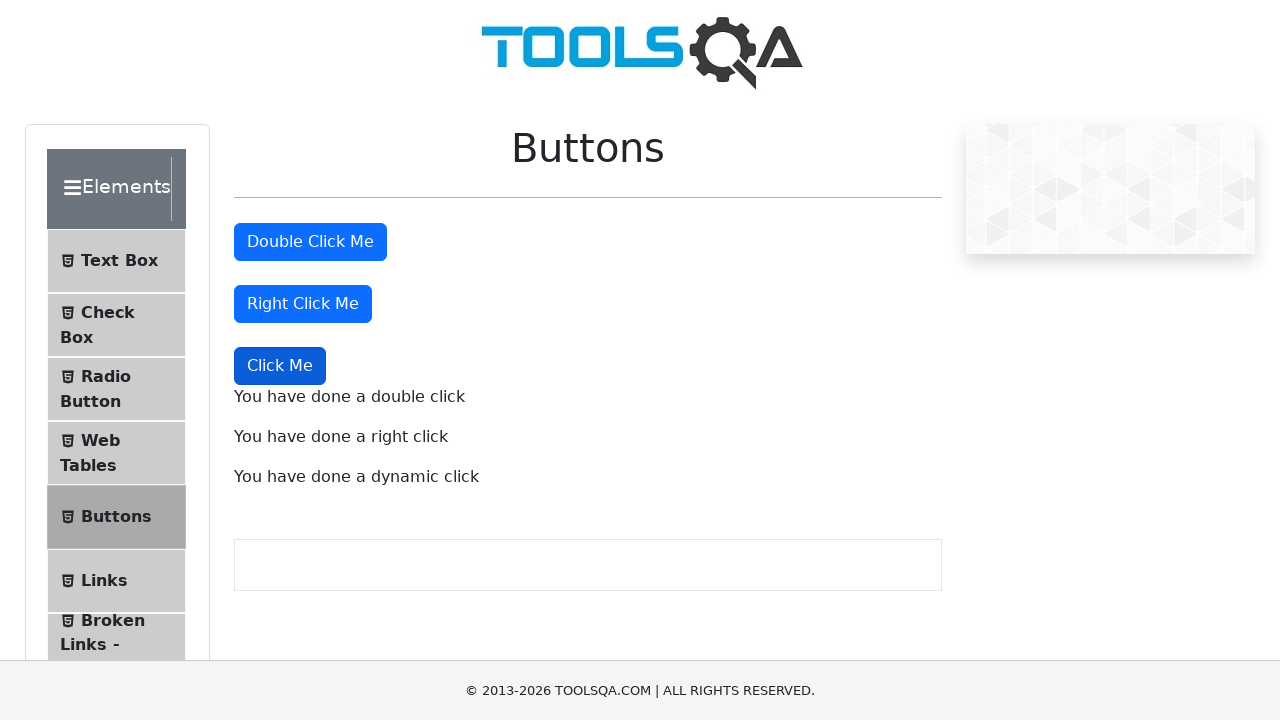

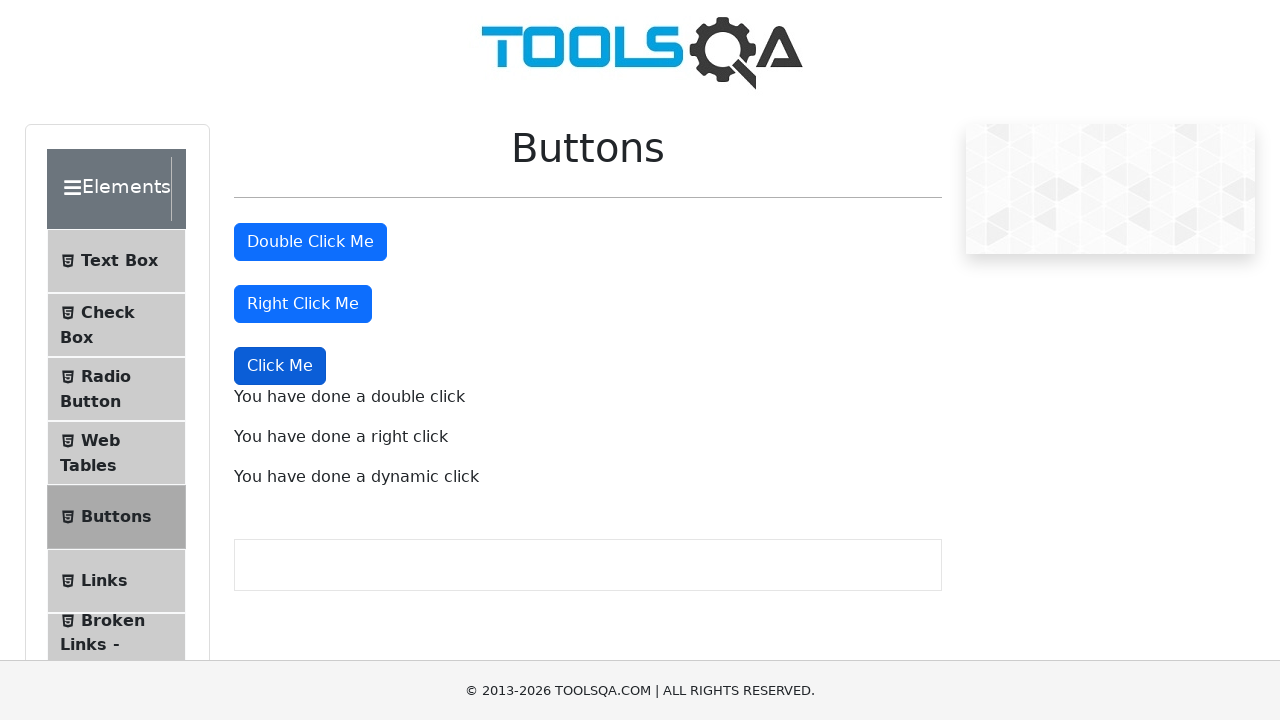